Navigates to the ToTheNew company website and waits for the contact us button to become visible in the header.

Starting URL: https://www.tothenew.com

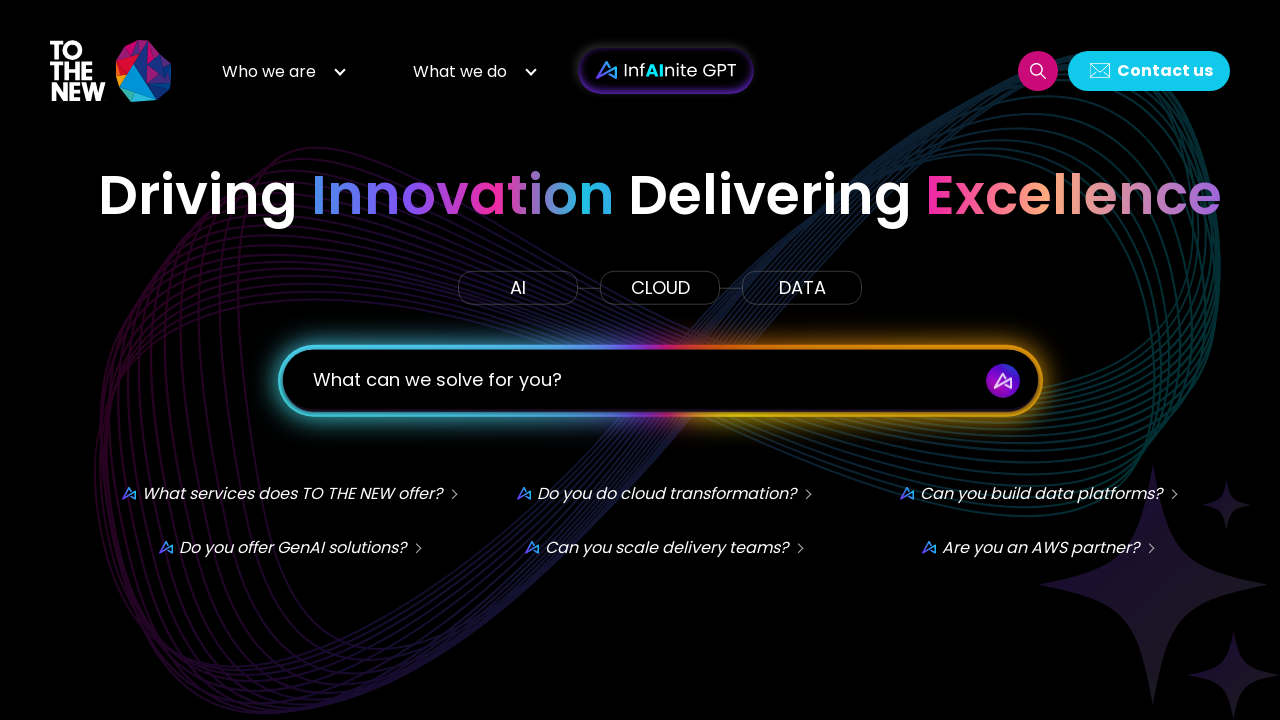

Navigated to ToTheNew company website
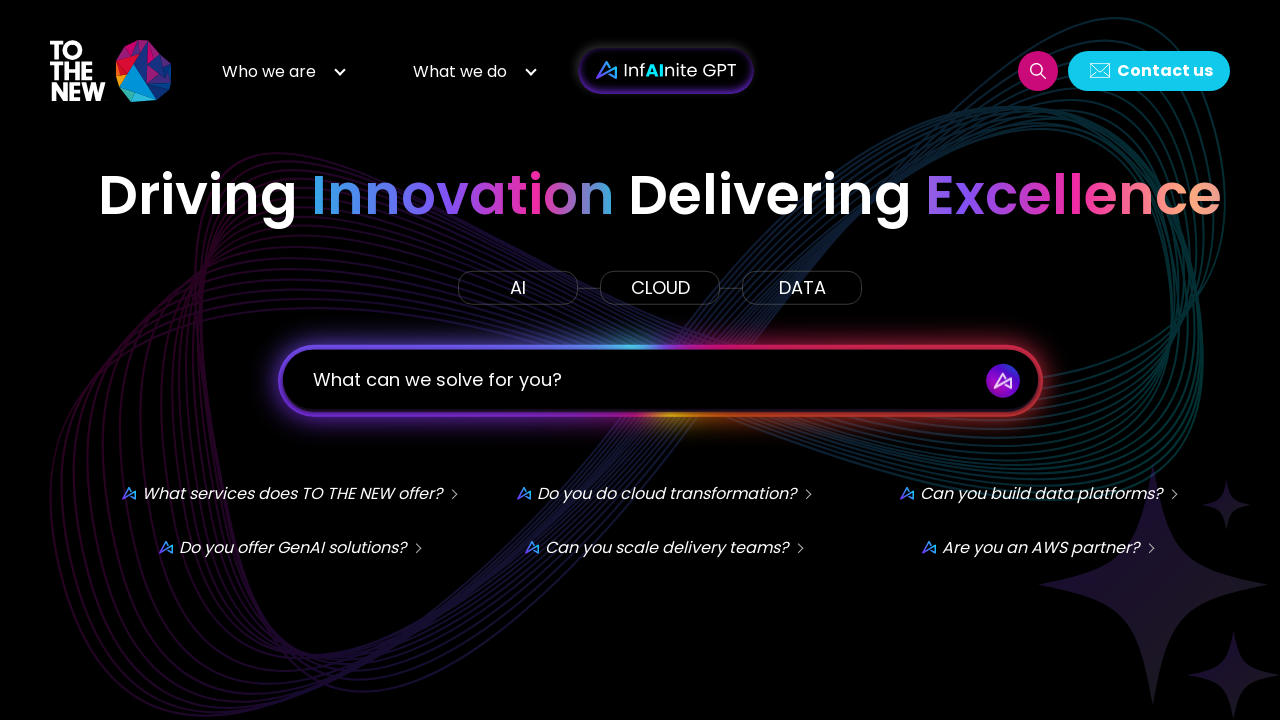

Contact Us button in header became visible
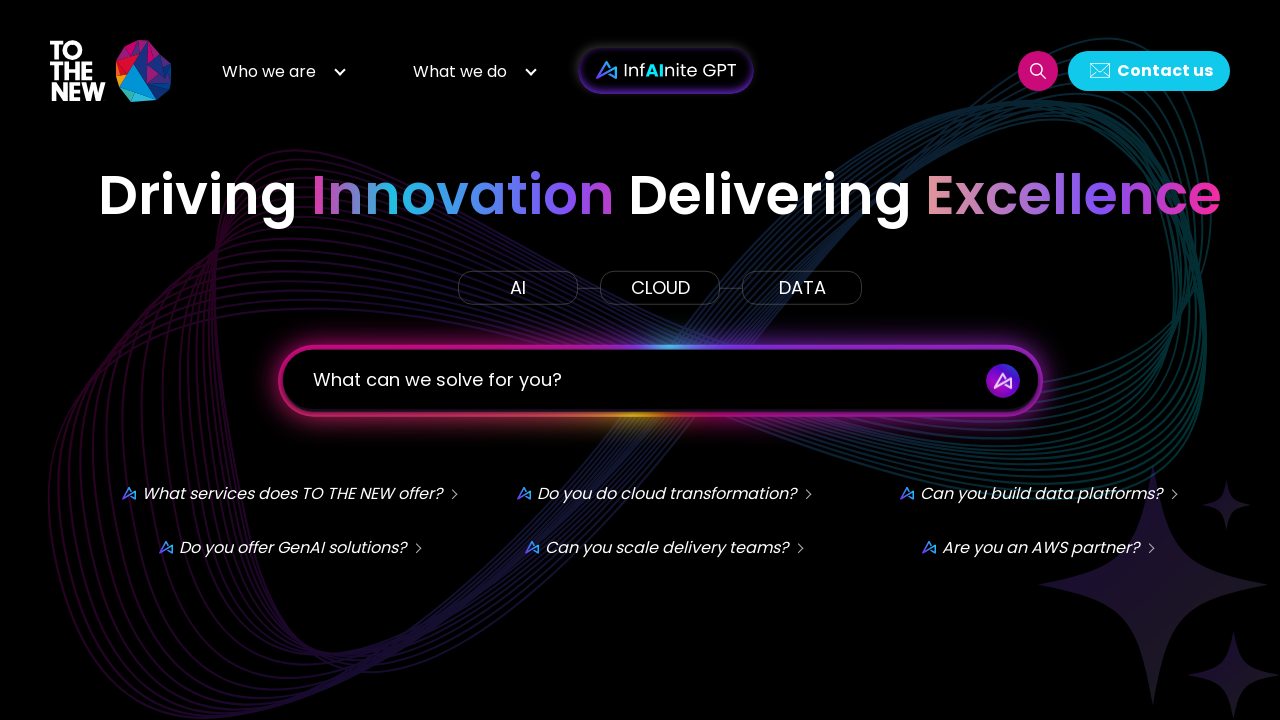

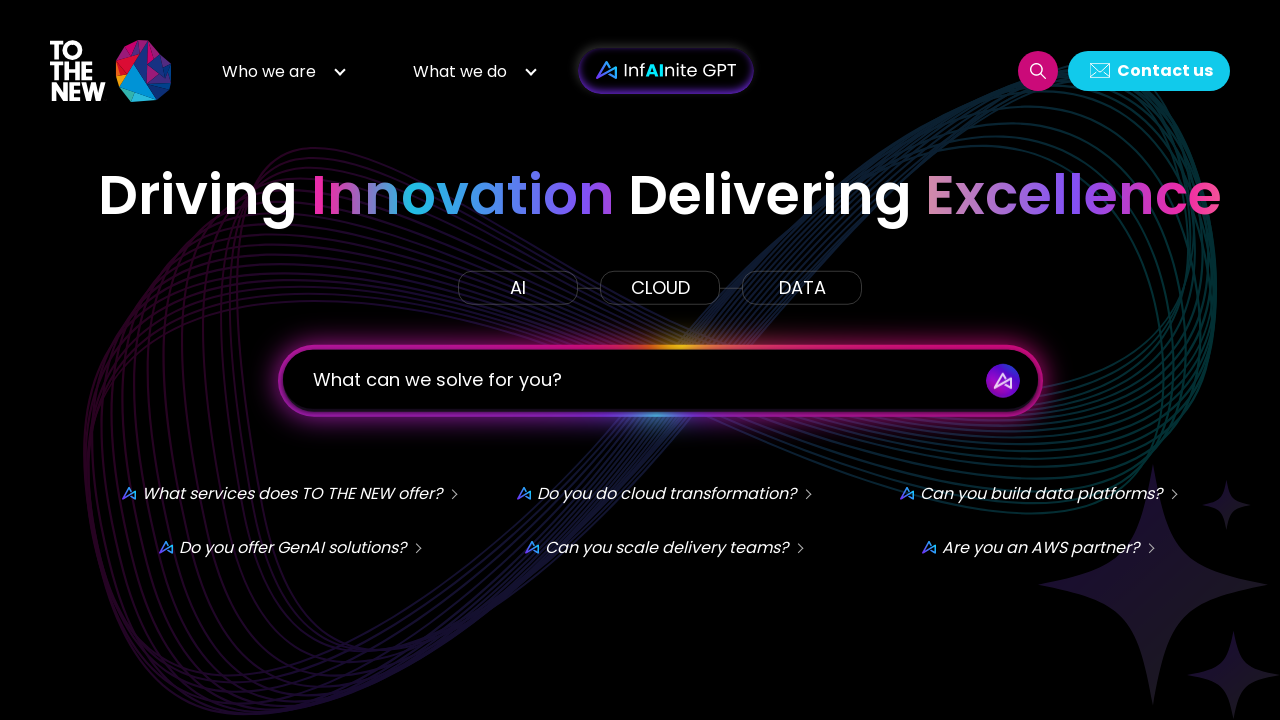